Tests JavaScript prompt popup handling by navigating to W3Schools tryit page, switching to the result iframe, clicking a button to trigger a prompt, entering text into the prompt, and accepting it.

Starting URL: https://www.w3schools.com/jsref/tryit.asp?filename=tryjsref_prompt

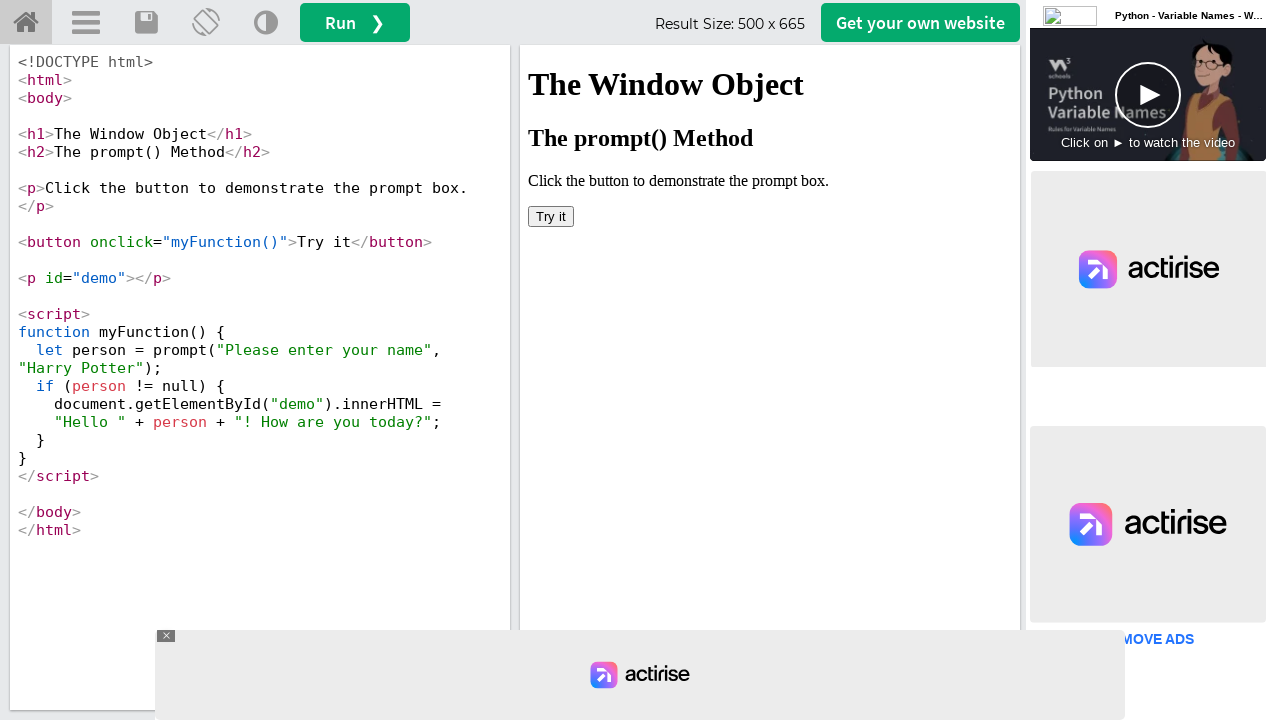

Located the result iframe
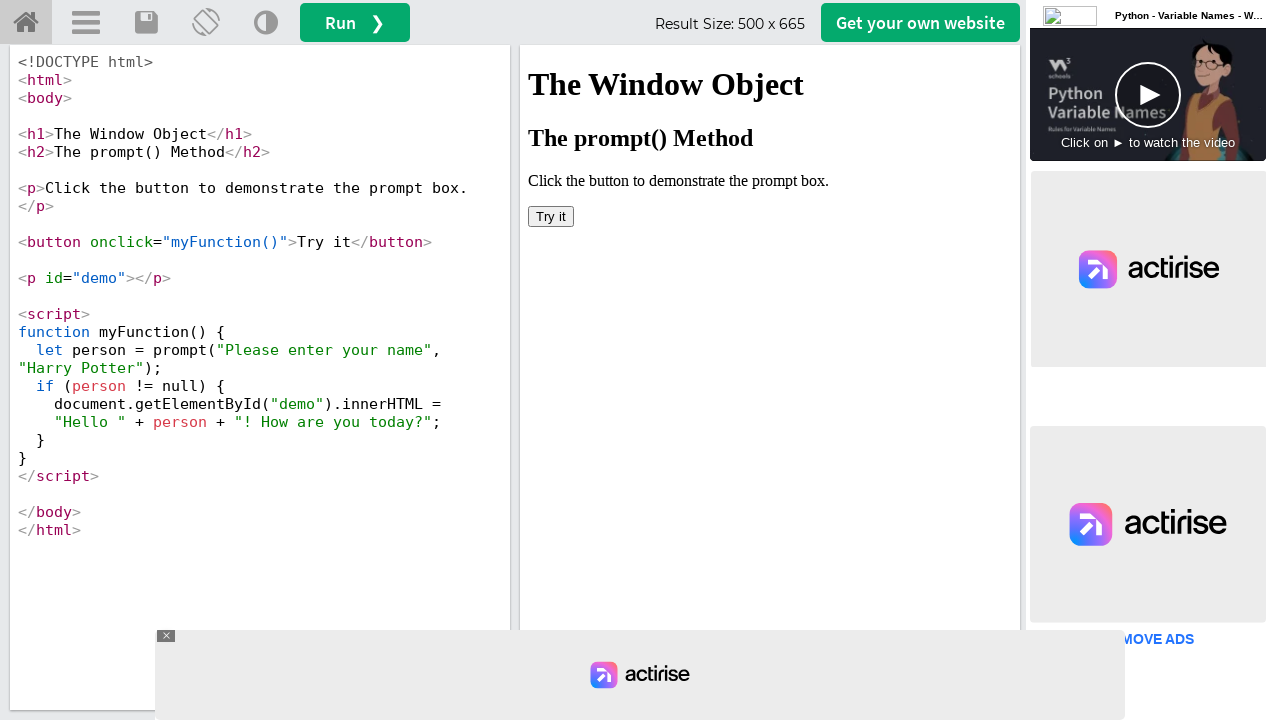

Clicked 'Try it' button to trigger initial prompt at (551, 216) on #iframeResult >> internal:control=enter-frame >> xpath=//button[text()='Try it']
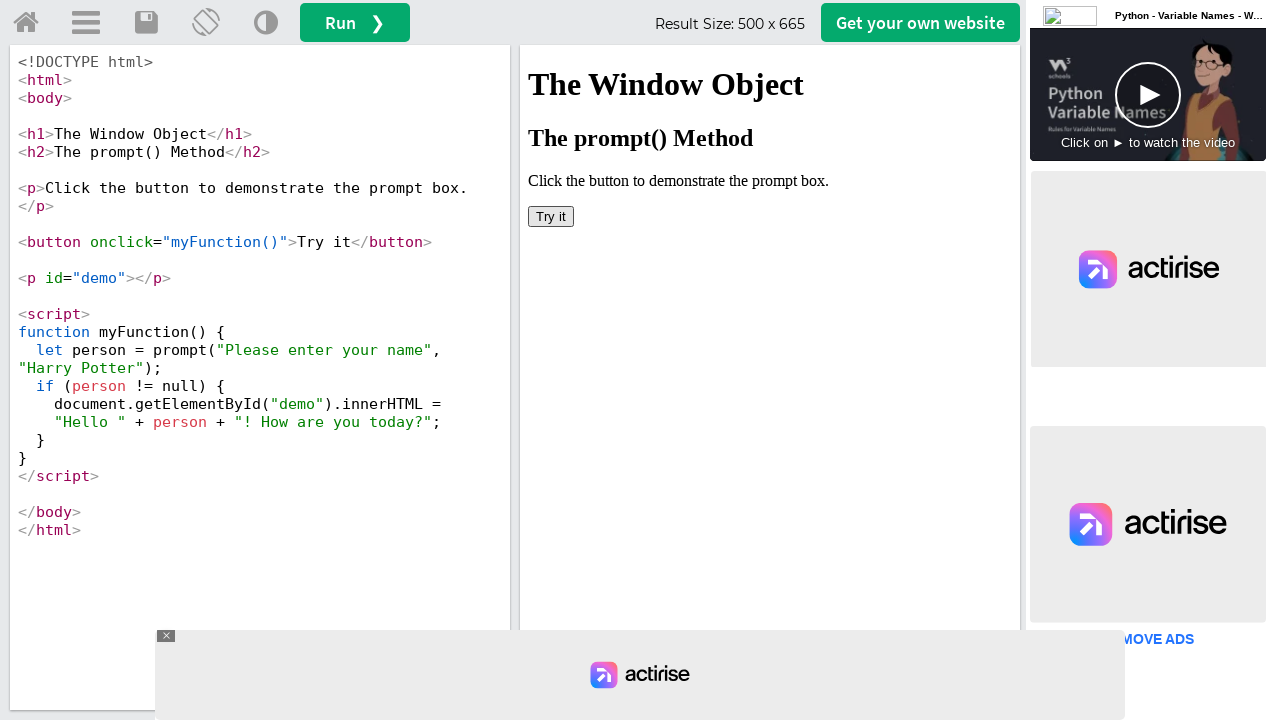

Set up dialog handler to accept prompts with 'Harry Potter'
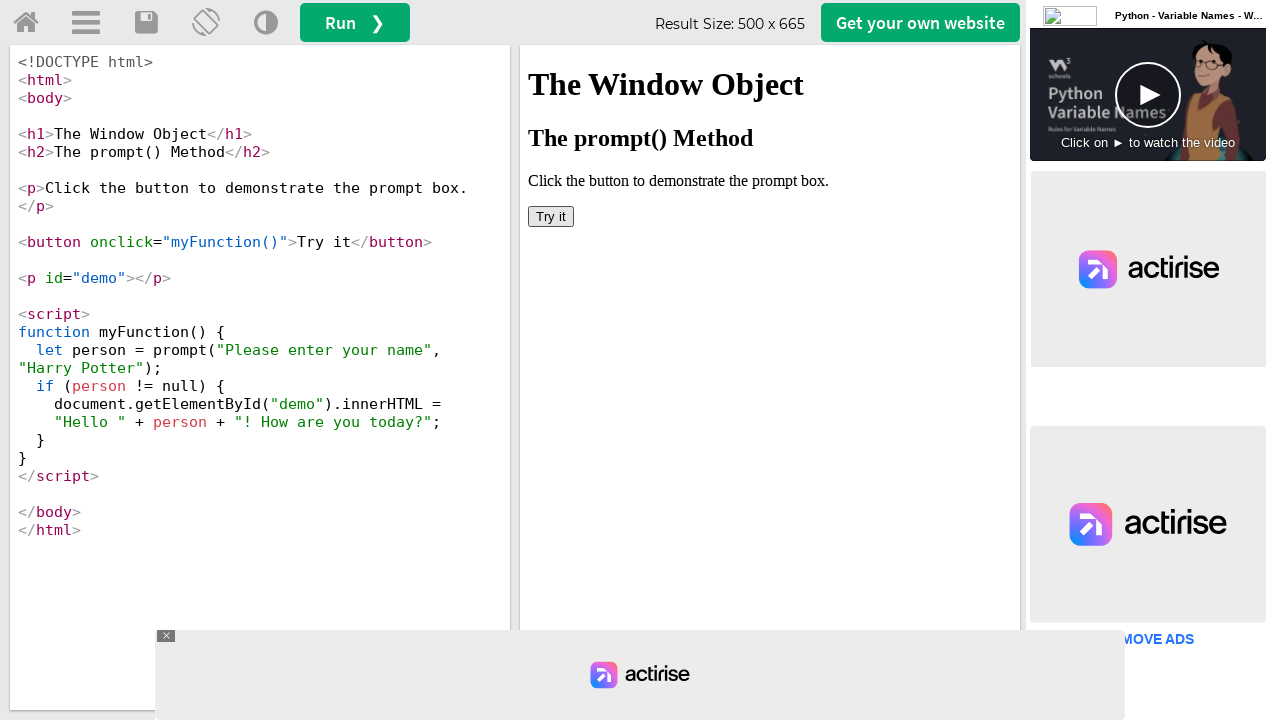

Clicked 'Try it' button again to trigger prompt with handler active at (551, 216) on #iframeResult >> internal:control=enter-frame >> xpath=//button[text()='Try it']
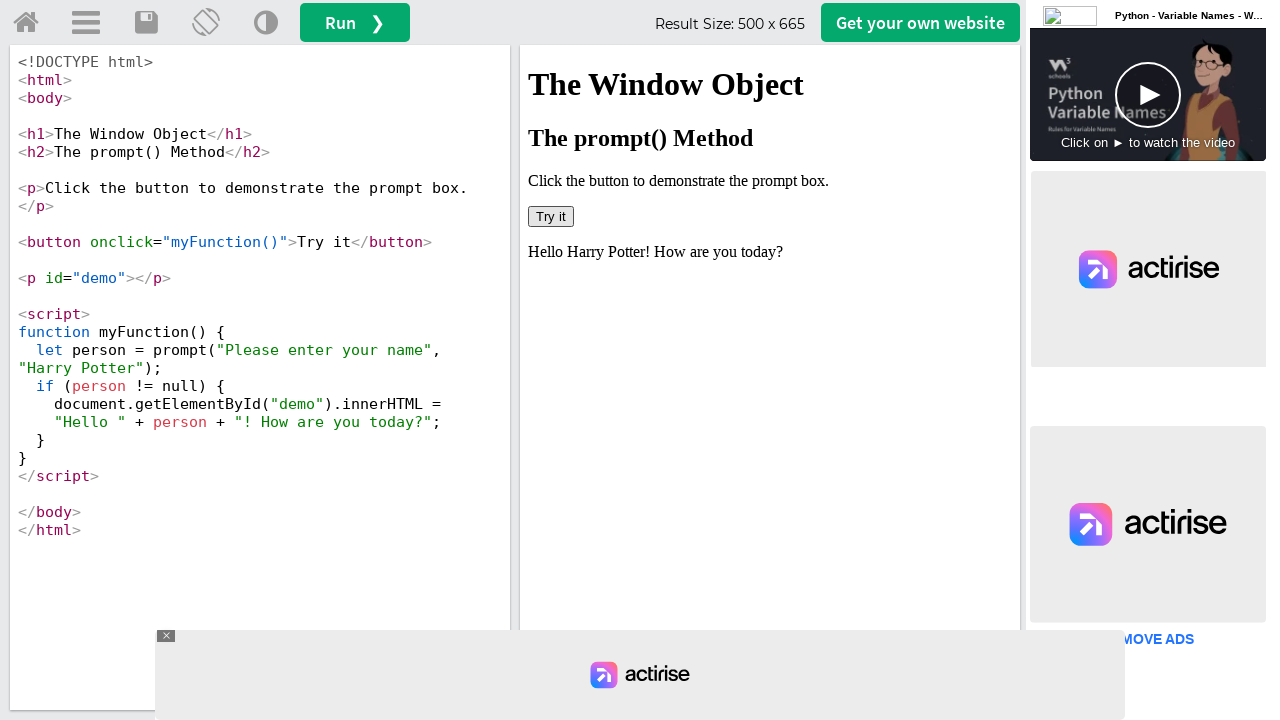

Waited for dialog interaction to complete
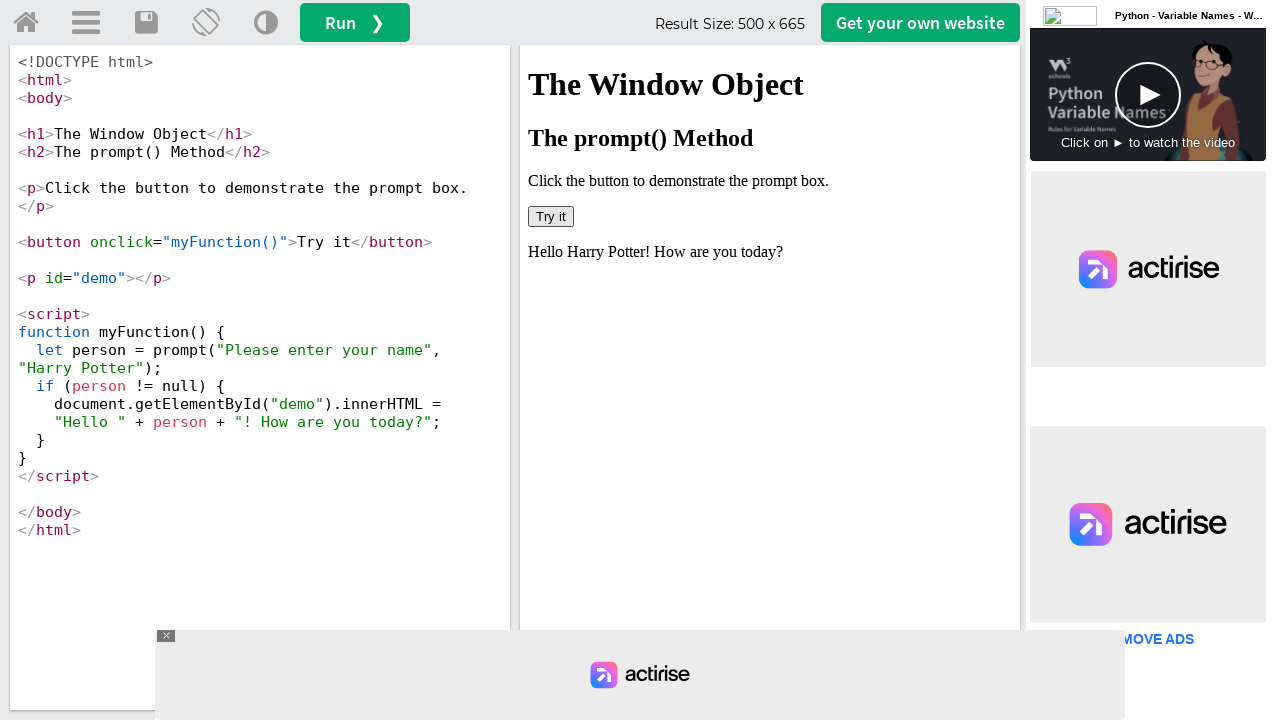

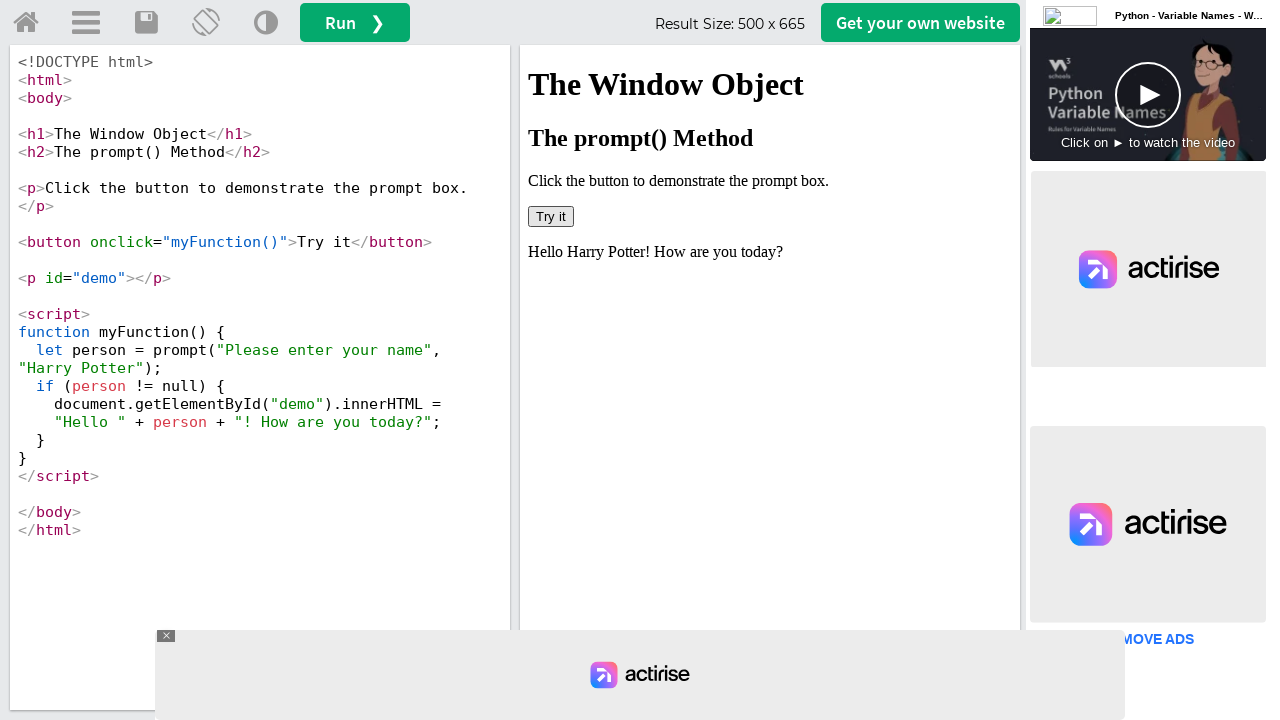